Tests a user registration form by filling out personal information including name, address, email, phone, gender, hobbies, languages, skills, country, date of birth, and password fields, then submitting the form.

Starting URL: https://demo.automationtesting.in/Register.html

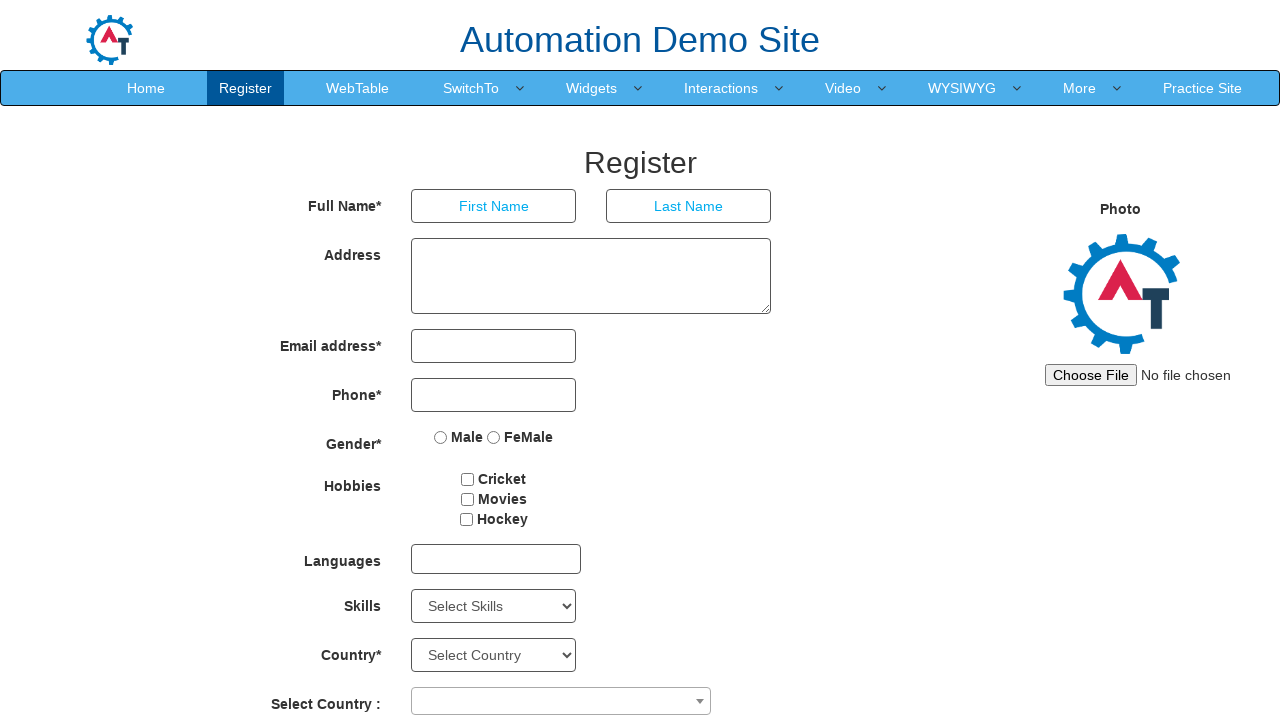

Filled first name field with 'Promojit' on input[placeholder='First Name']
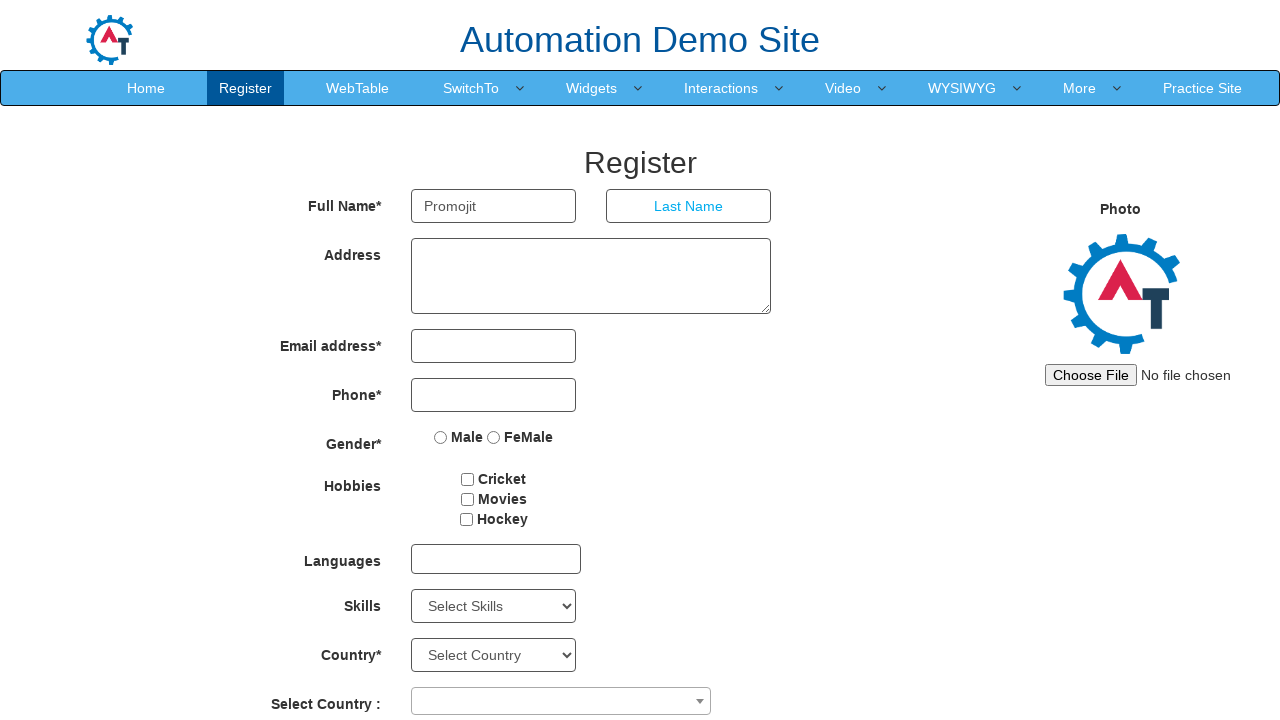

Filled last name field with 'Paul' on input[placeholder='Last Name']
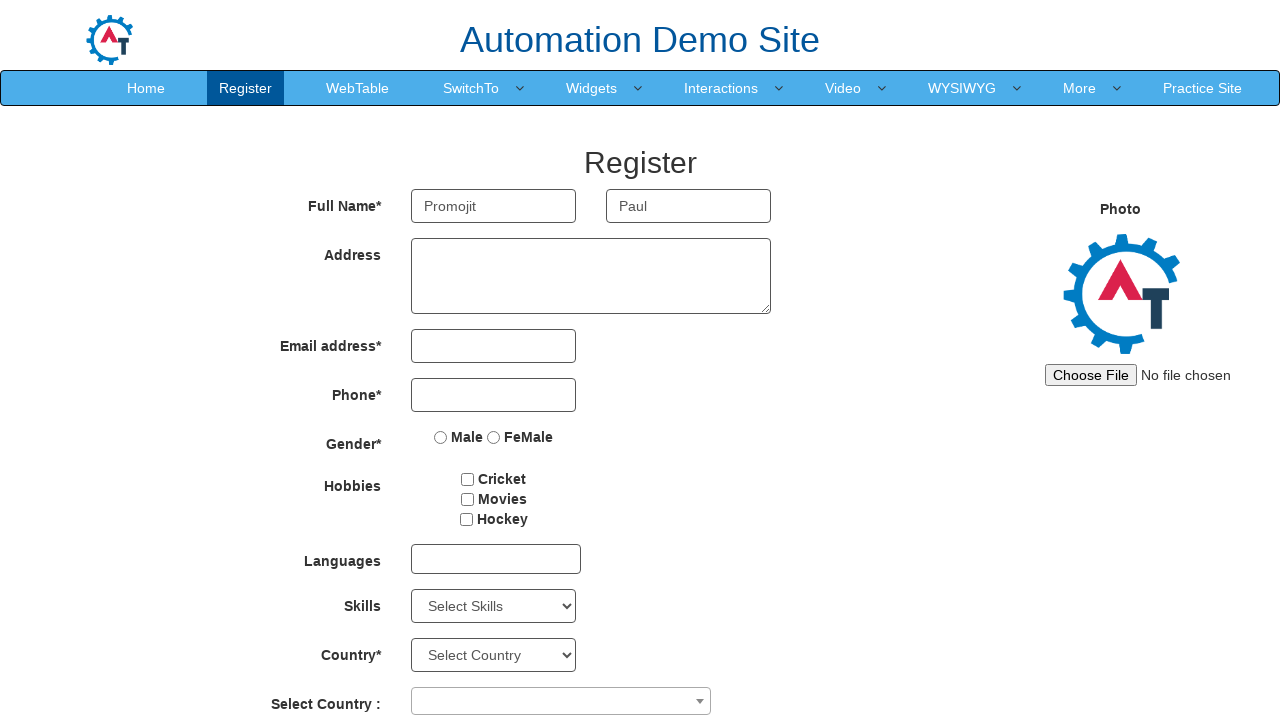

Filled address field with 'Kolkata' on textarea[ng-model='Adress']
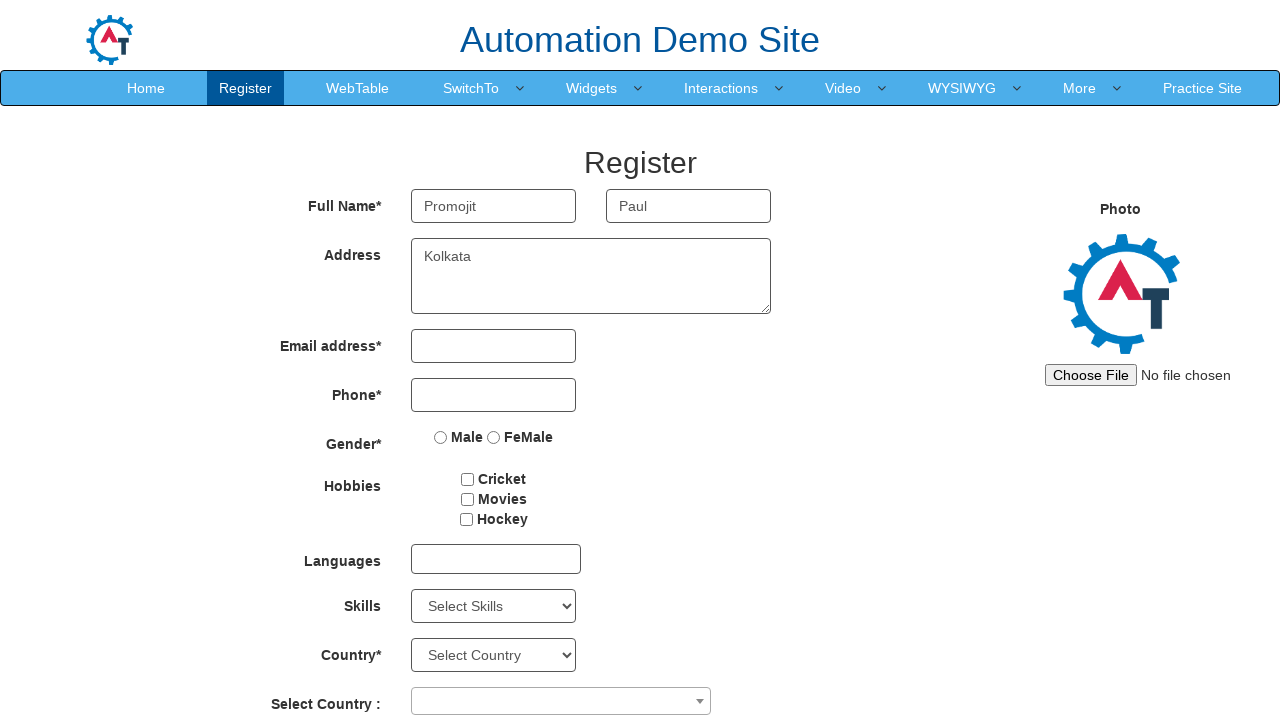

Filled email field with 'promojit@gmail.com' on input[type='email']
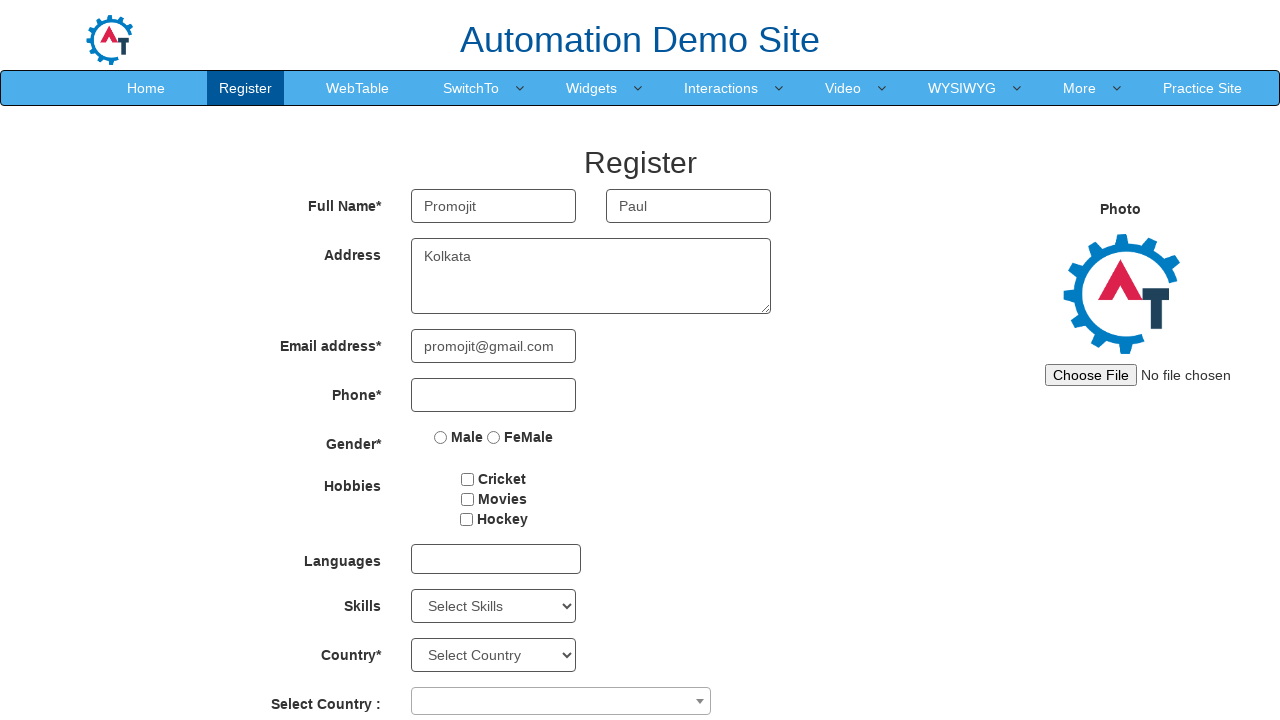

Filled phone number field with '7003354455' on input[type='tel']
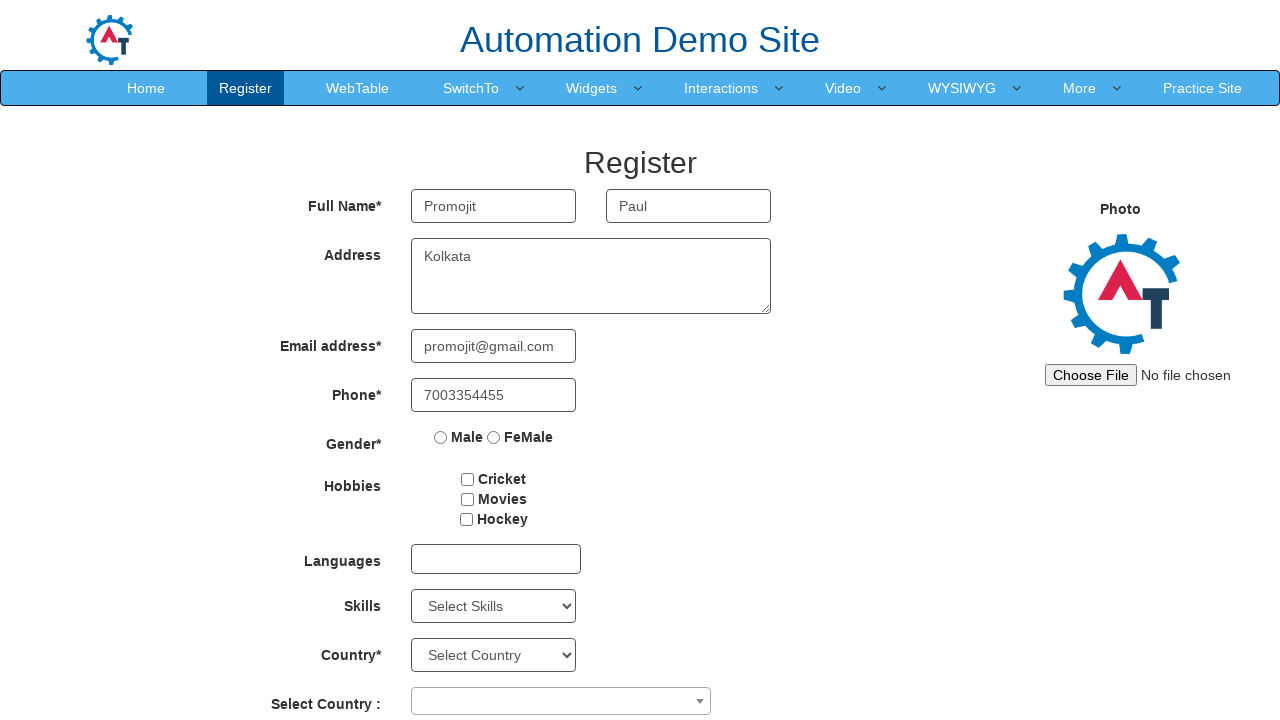

Selected 'Male' gender option at (441, 437) on input[value='Male']
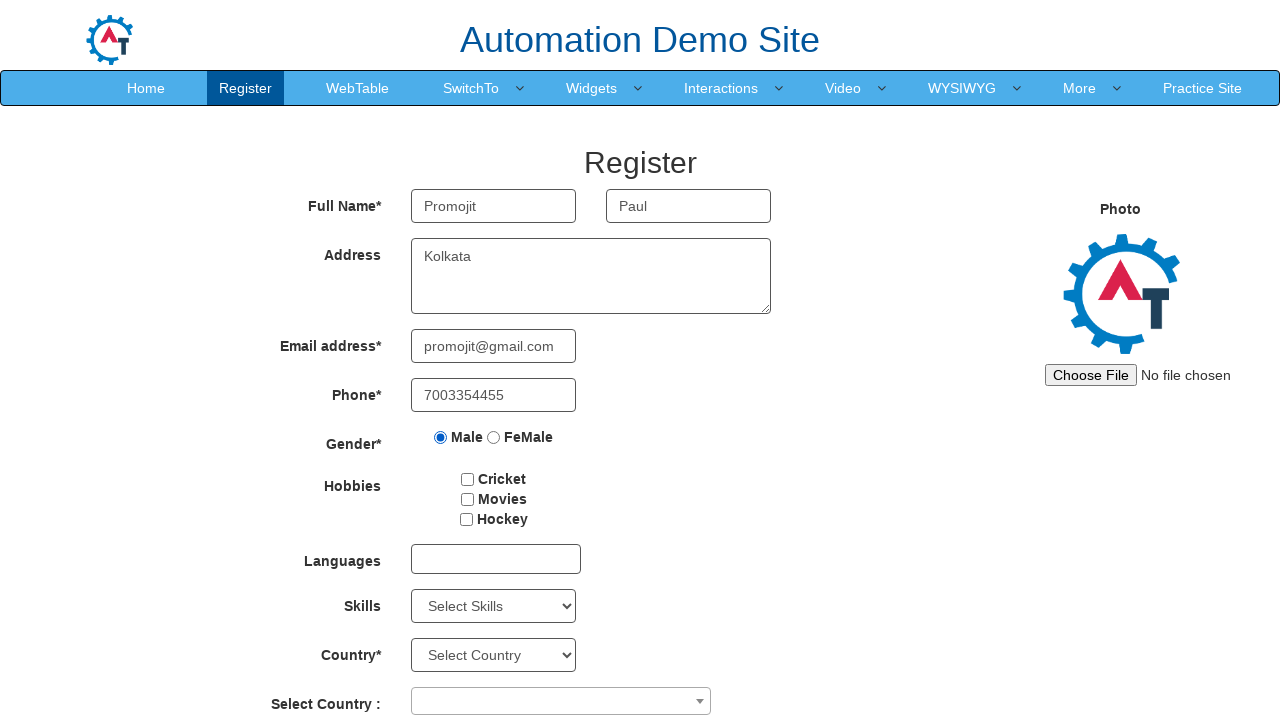

Selected 'Cricket' hobby checkbox at (468, 479) on #checkbox1
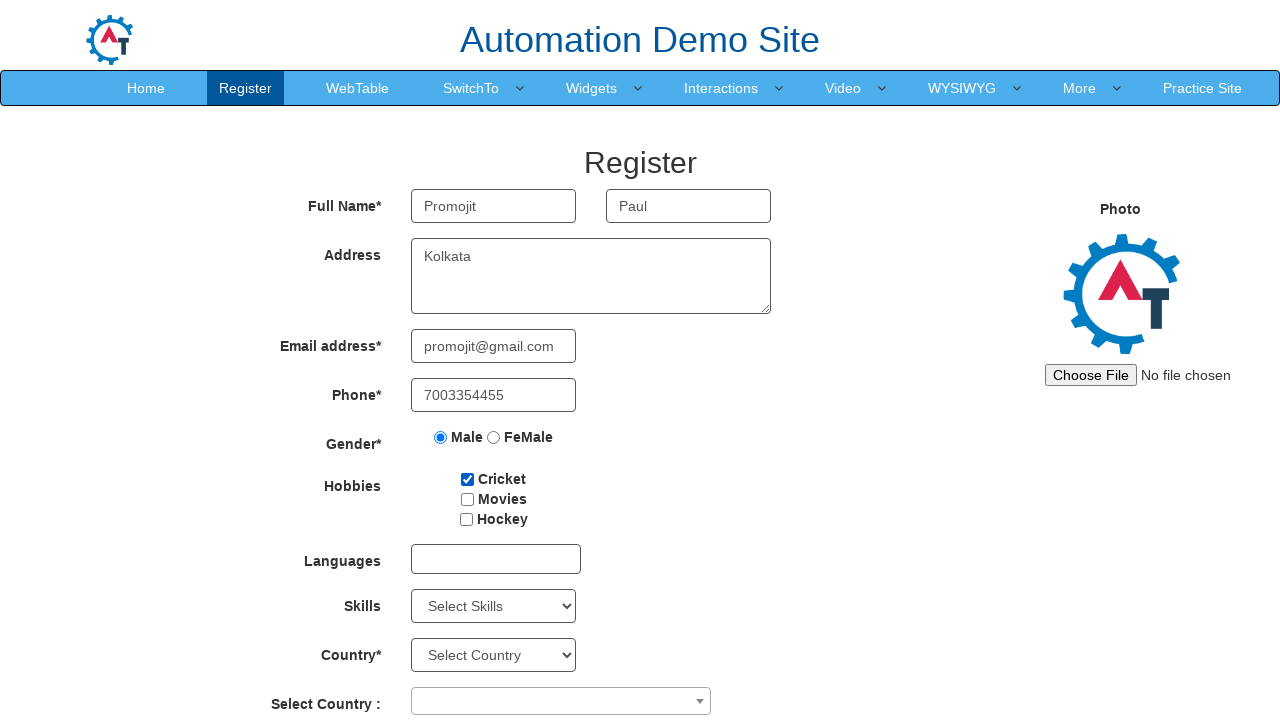

Selected 'Movies' hobby checkbox at (467, 499) on #checkbox2
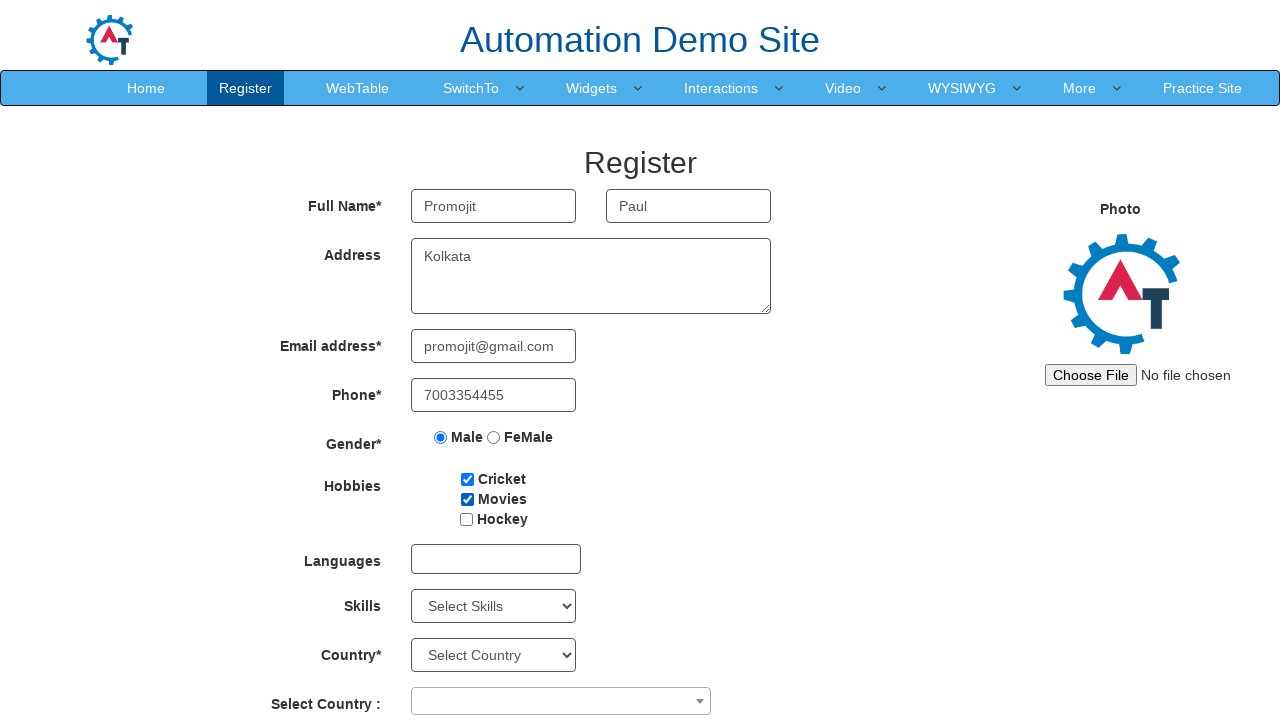

Opened languages dropdown at (496, 559) on #msdd
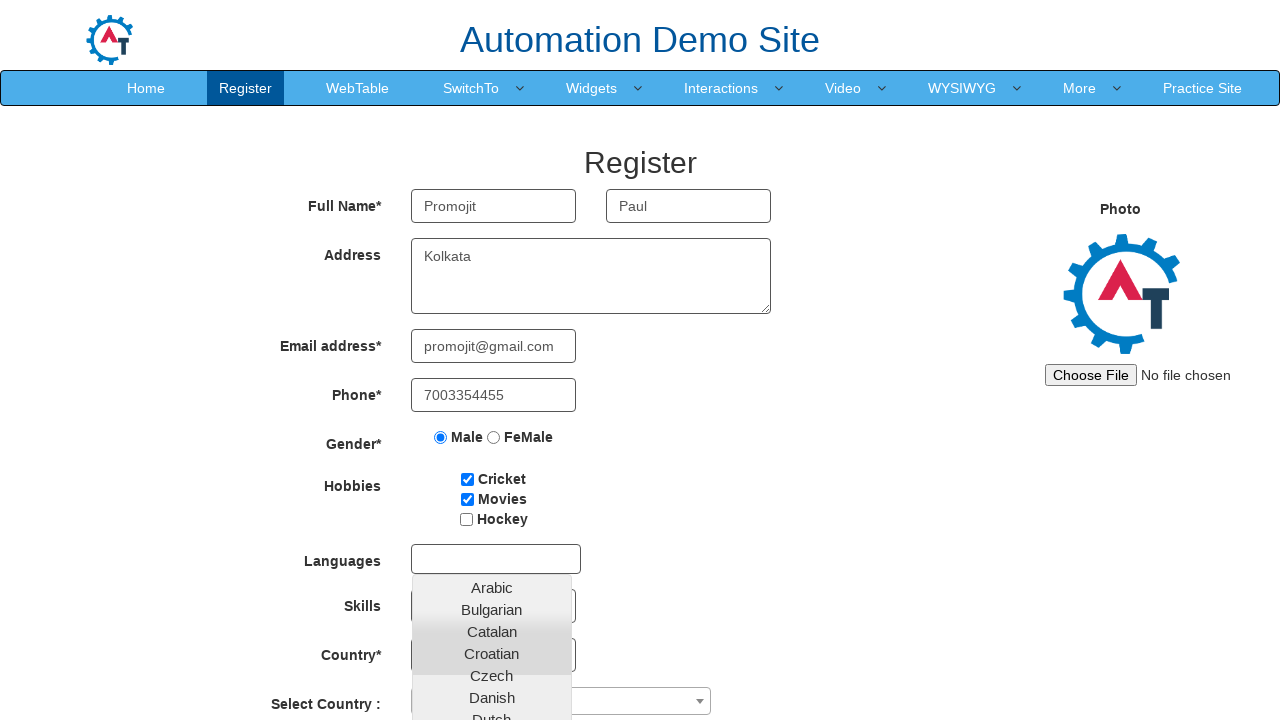

Selected 'English' from languages dropdown at (492, 457) on xpath=//a[normalize-space()='English']
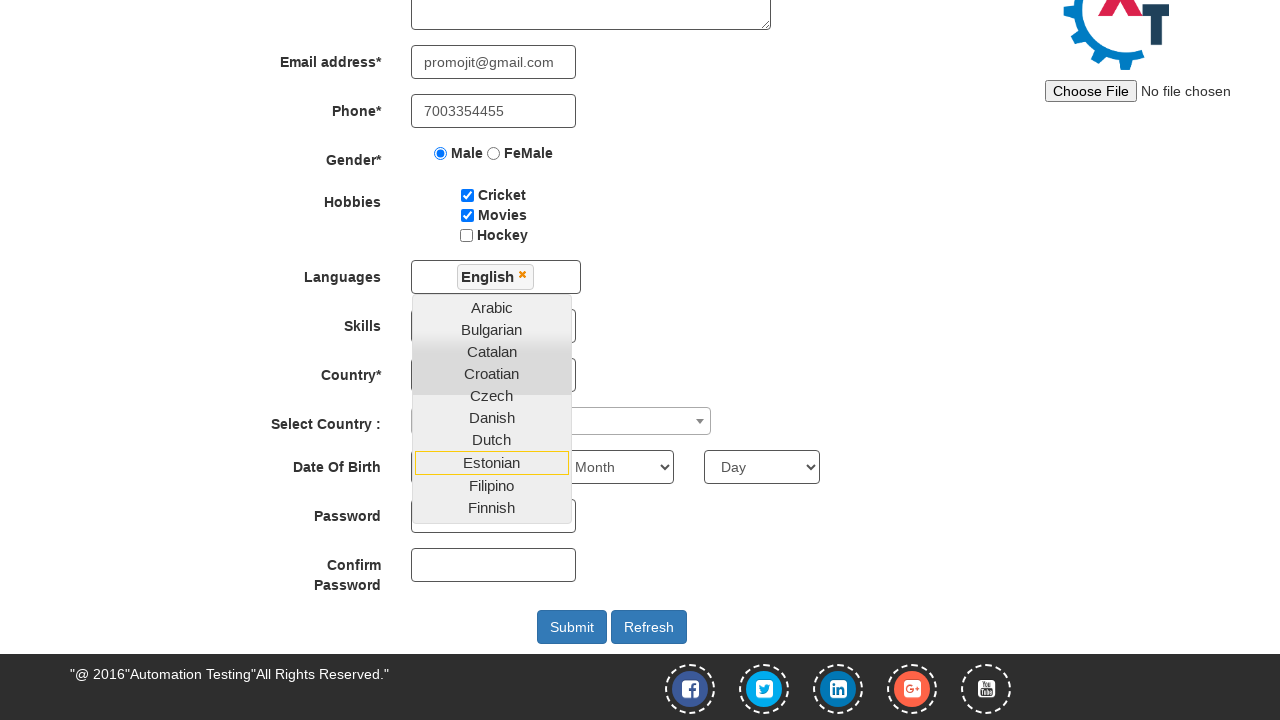

Closed languages dropdown at (640, 360) on body
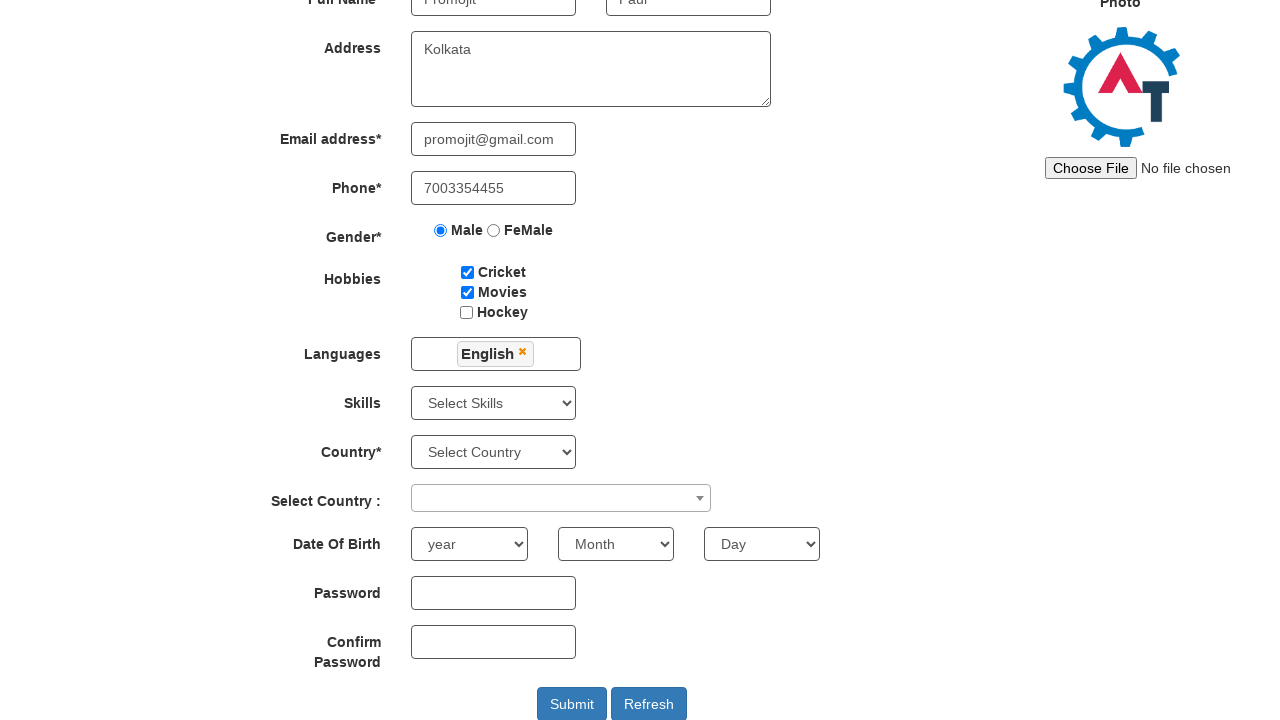

Selected 'Java' from skills dropdown on #Skills
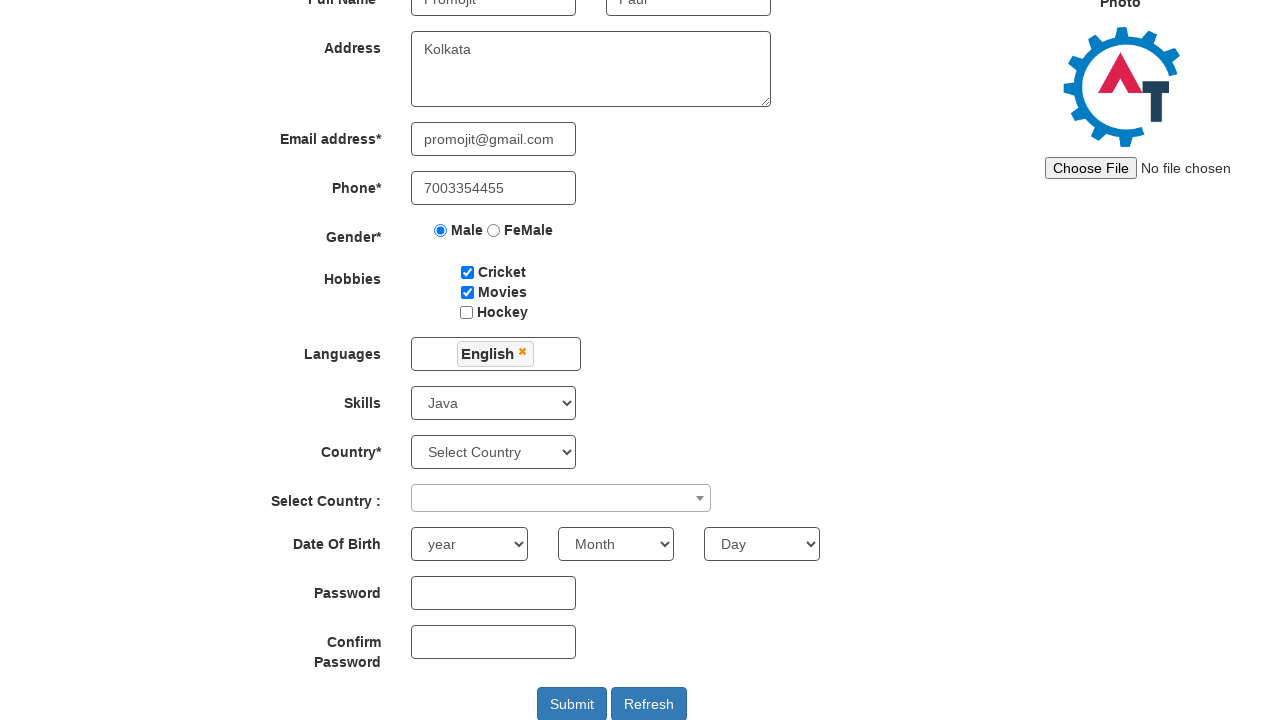

Opened country combobox at (561, 498) on span[role='combobox']
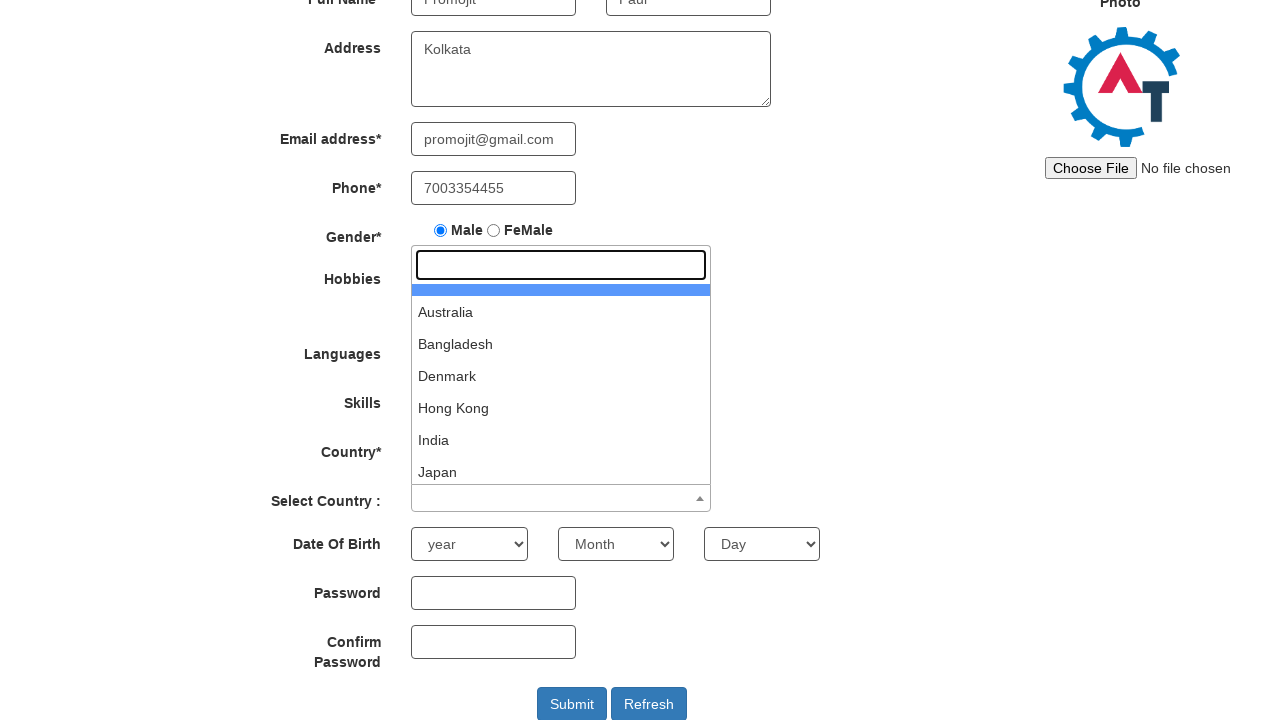

Selected 'India' from country combobox at (561, 440) on xpath=//li[text()='India']
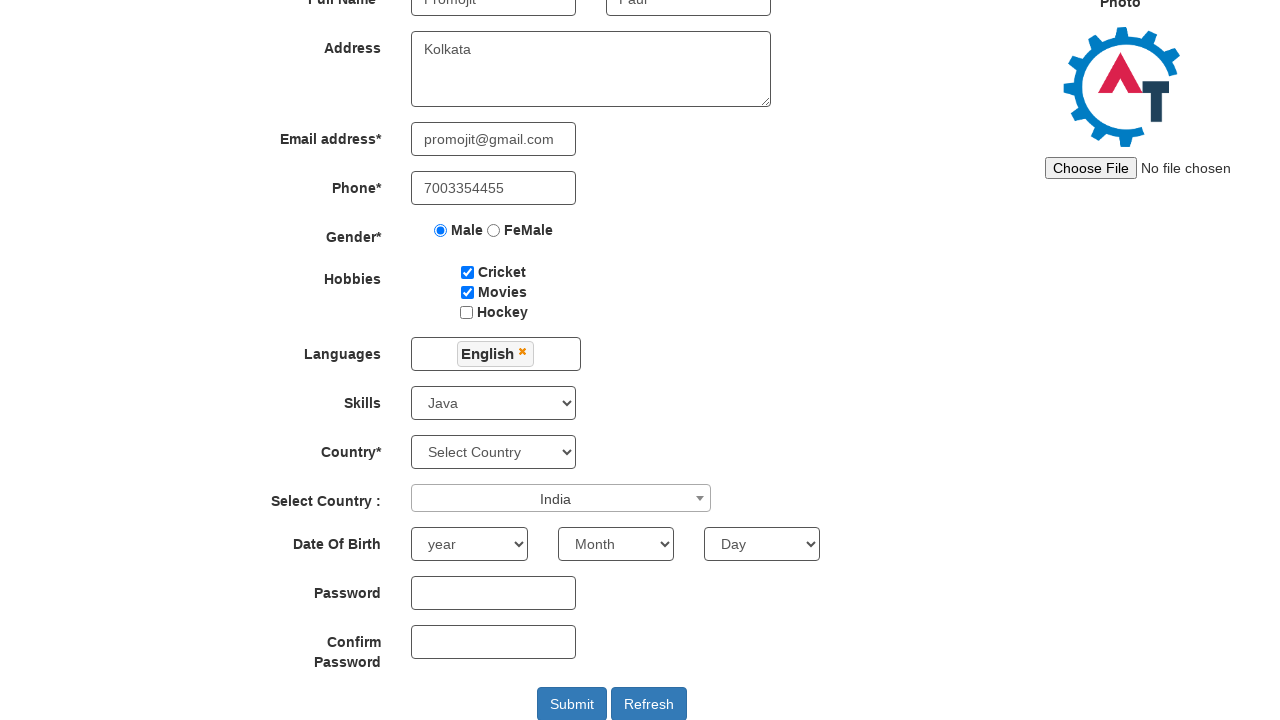

Selected year '1999' for date of birth on #yearbox
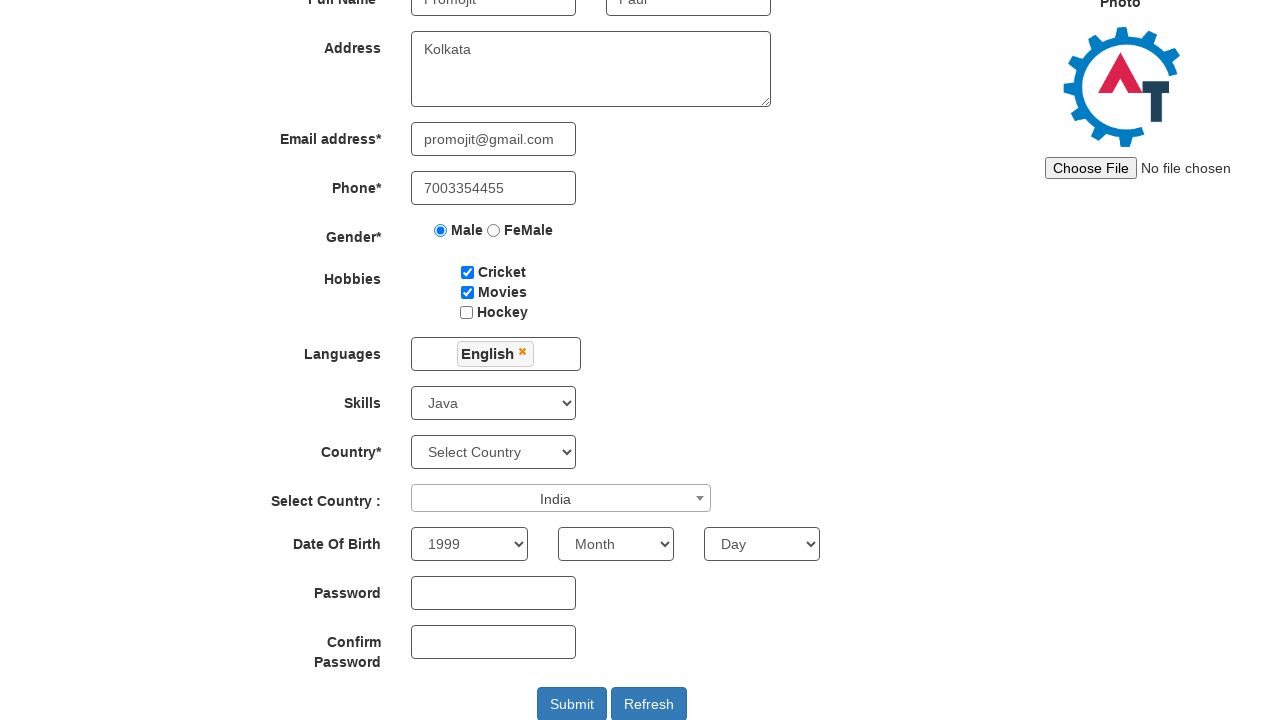

Selected month 'September' for date of birth on select[placeholder='Month']
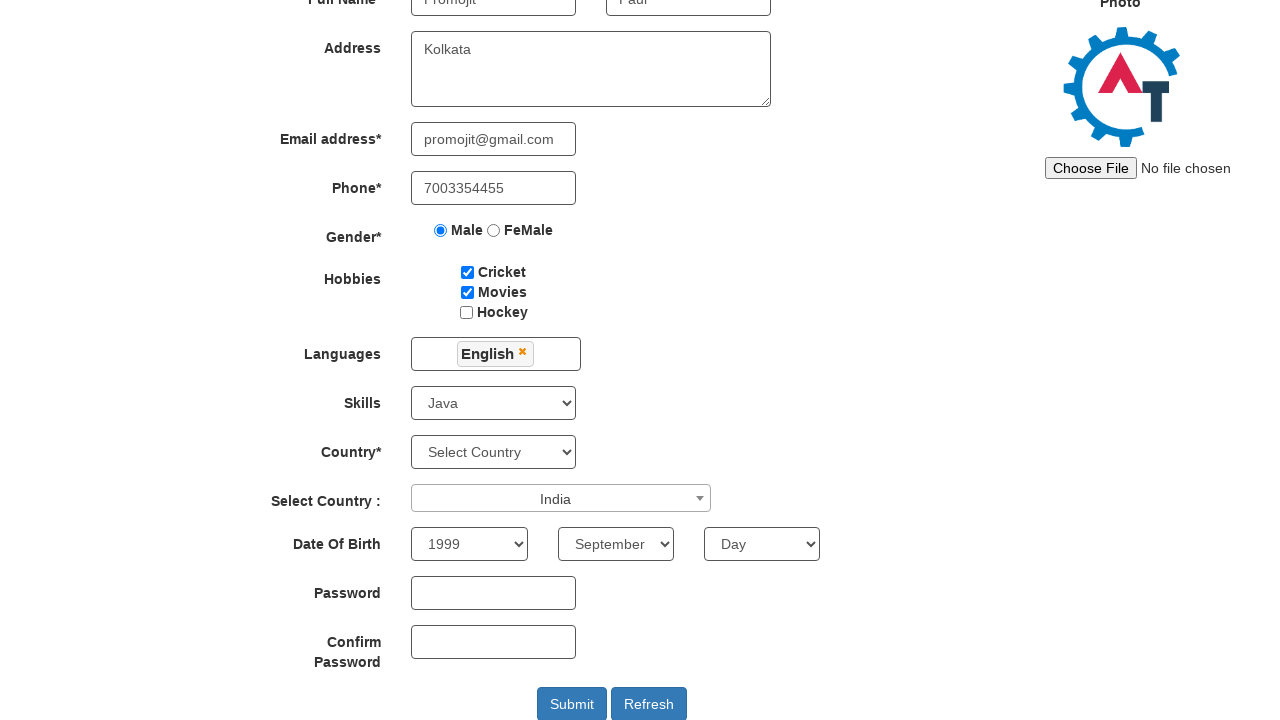

Selected day '15' for date of birth on #daybox
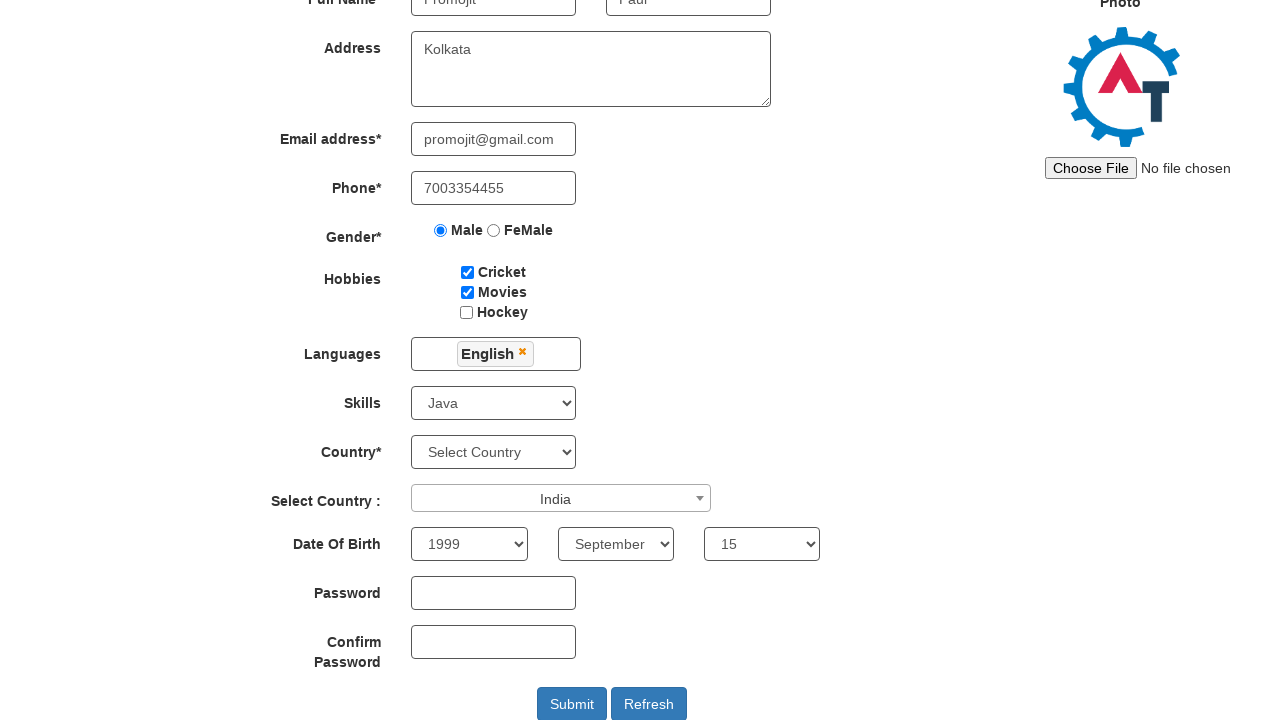

Filled password field with 'Password?321' on #firstpassword
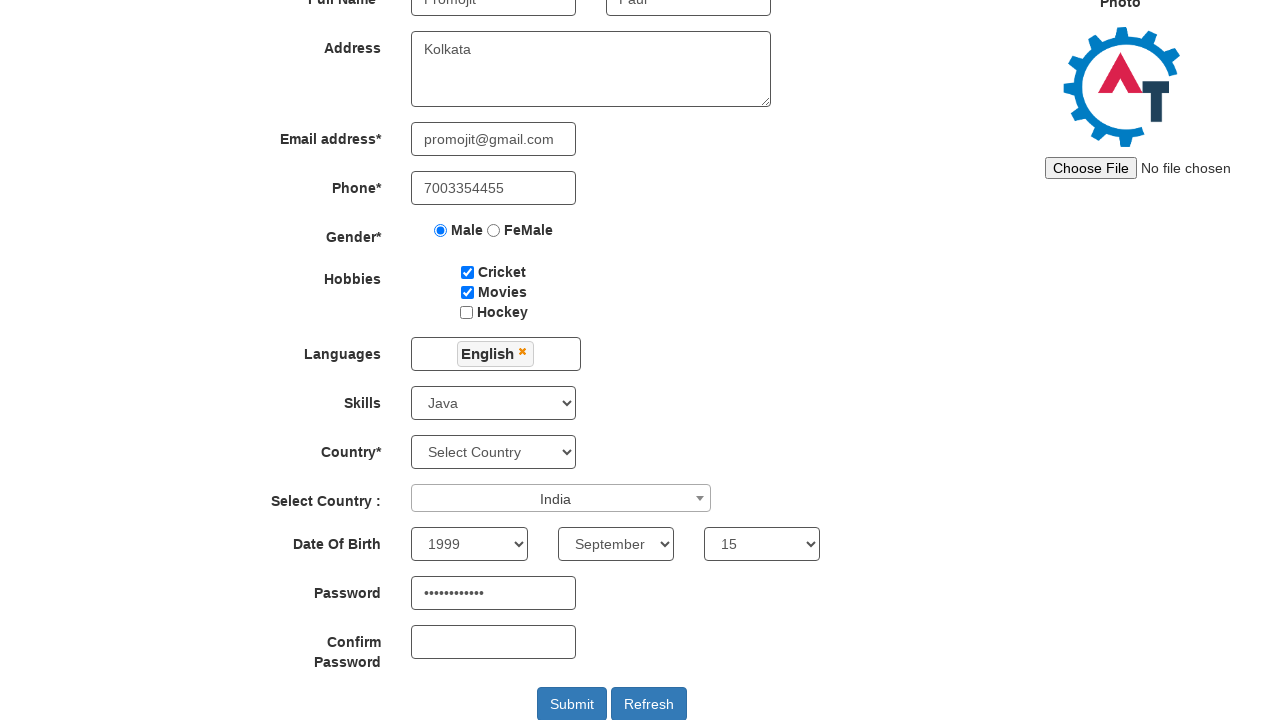

Filled password confirmation field with 'Password?321' on #secondpassword
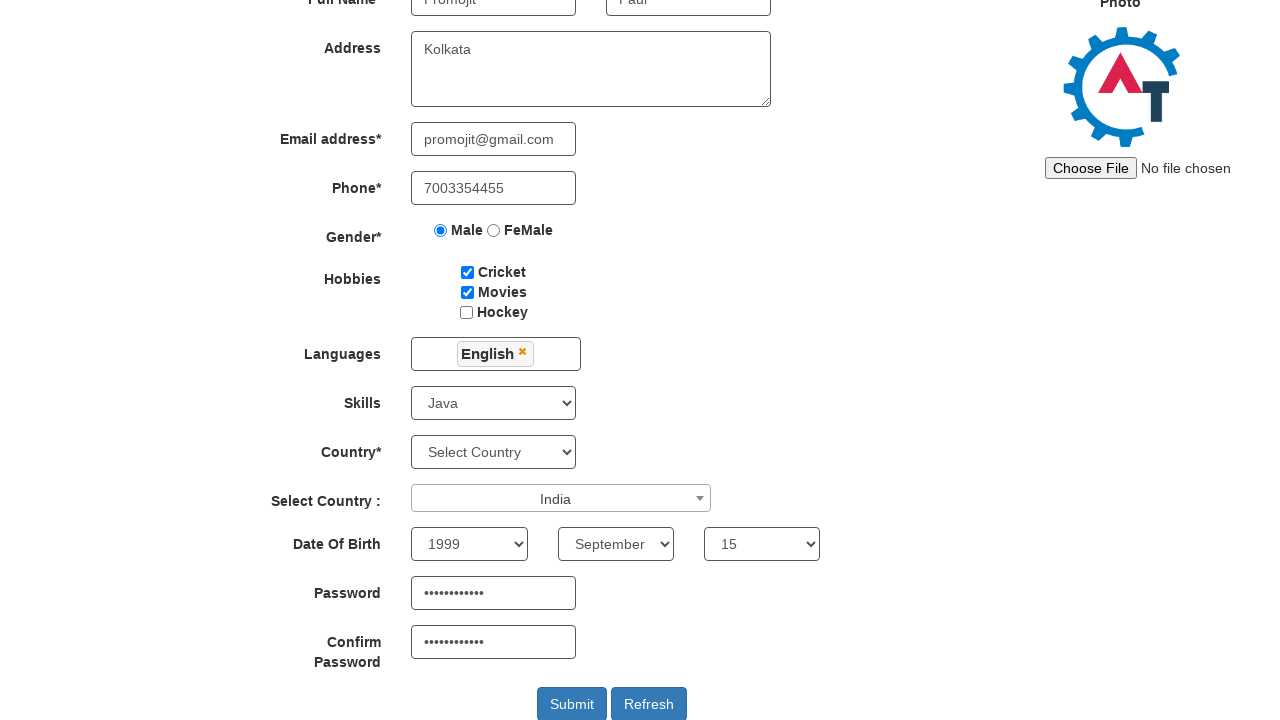

Clicked submit button to register user at (572, 703) on #submitbtn
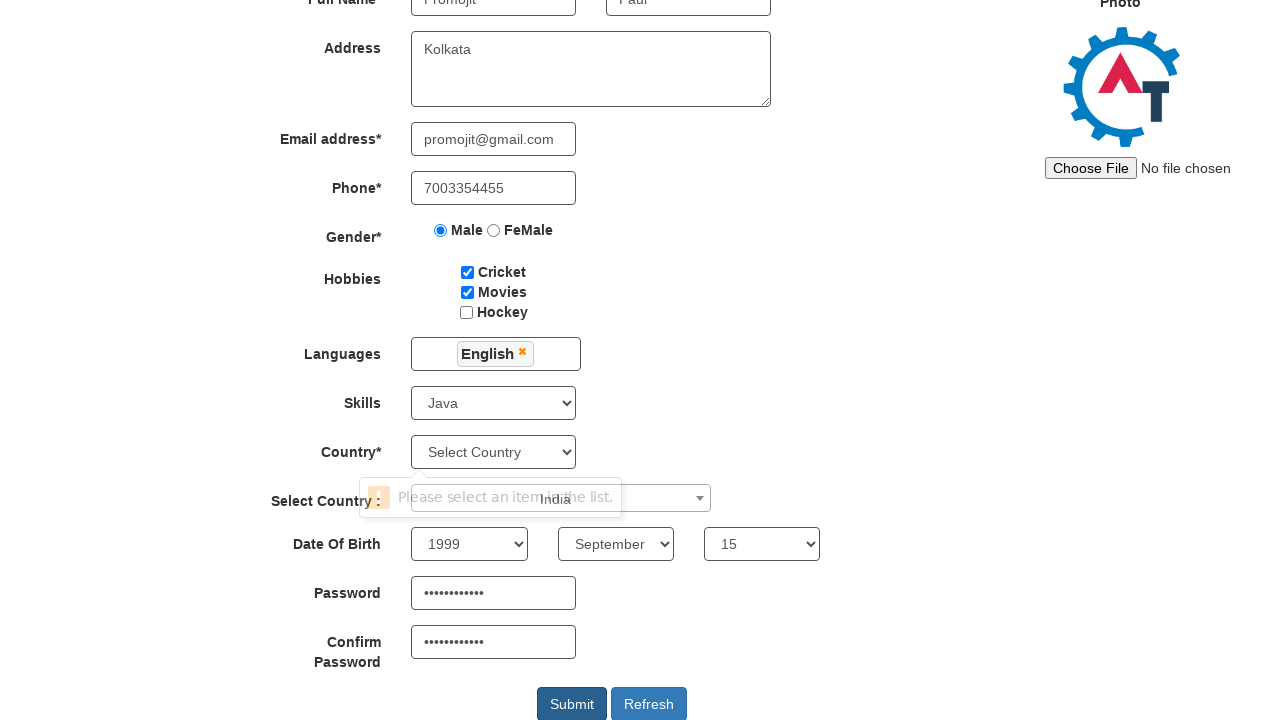

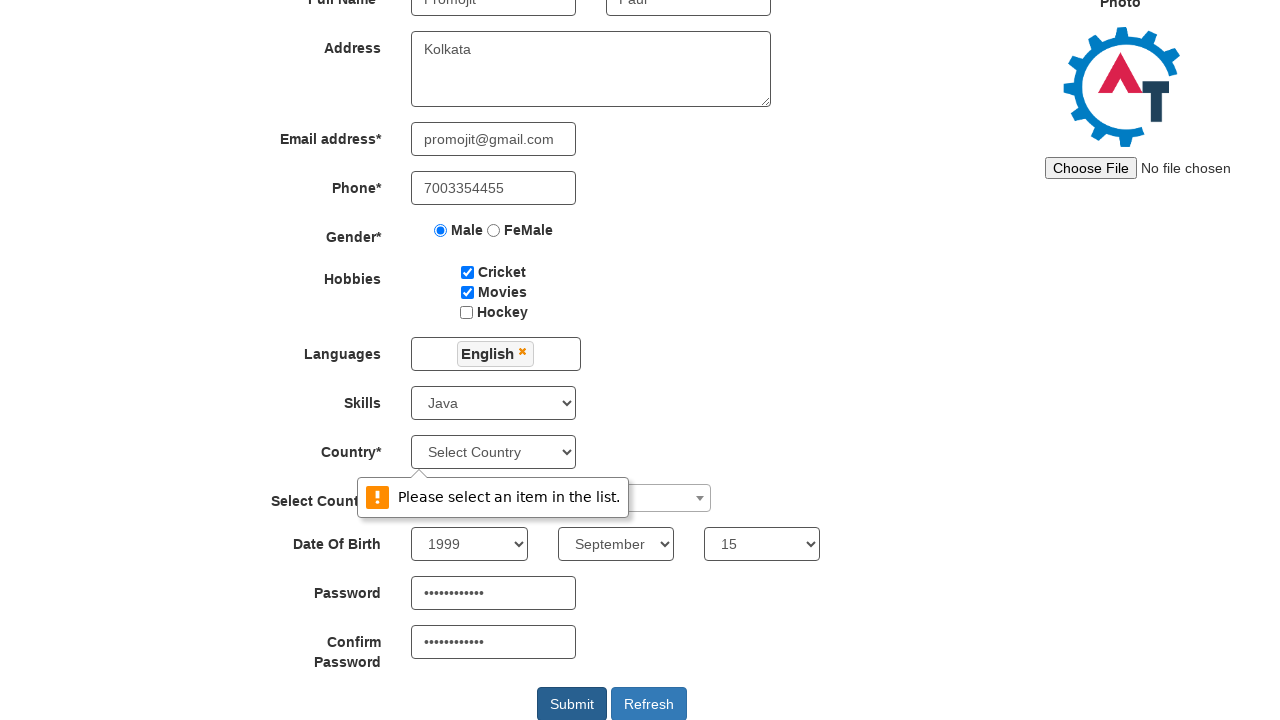